Tests basic form interactions including clicking elements, filling text inputs, pressing keyboard keys, toggling checkboxes and radio buttons, and selecting options from a dropdown menu on a test page.

Starting URL: https://testeroprogramowania.github.io/selenium/

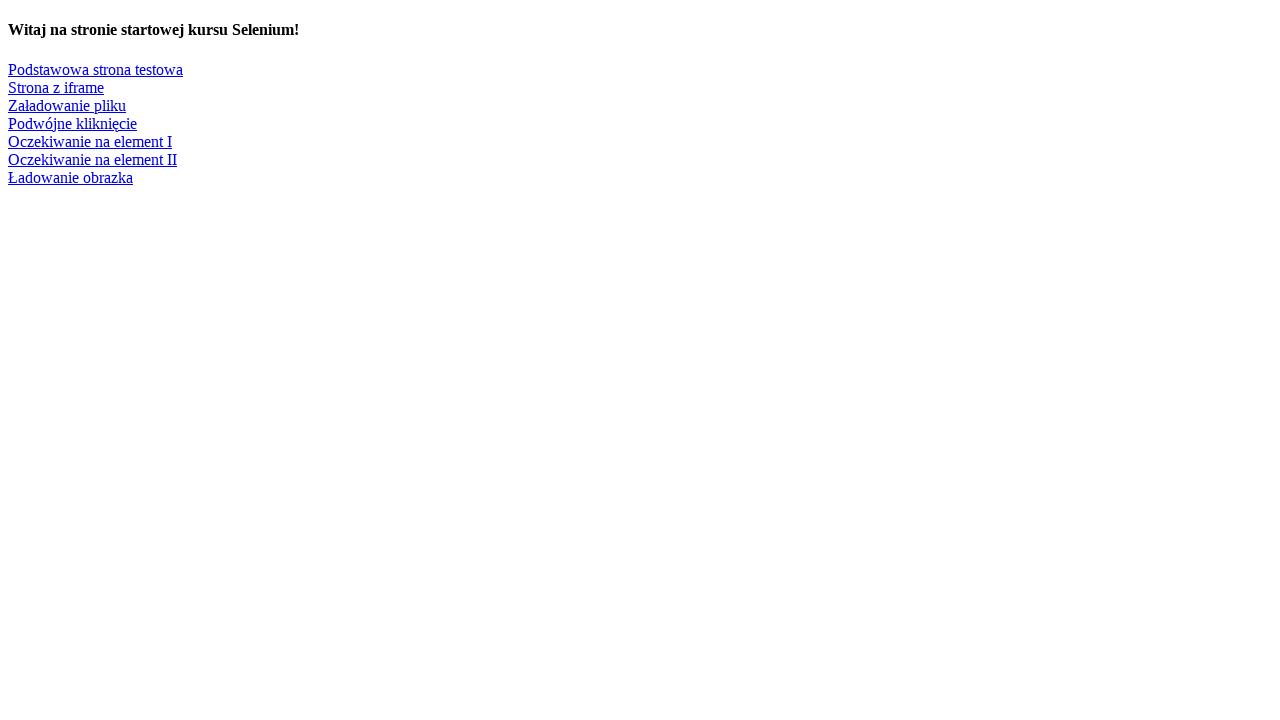

Clicked link to navigate to basic test page at (96, 69) on text=Podstawowa strona testowa
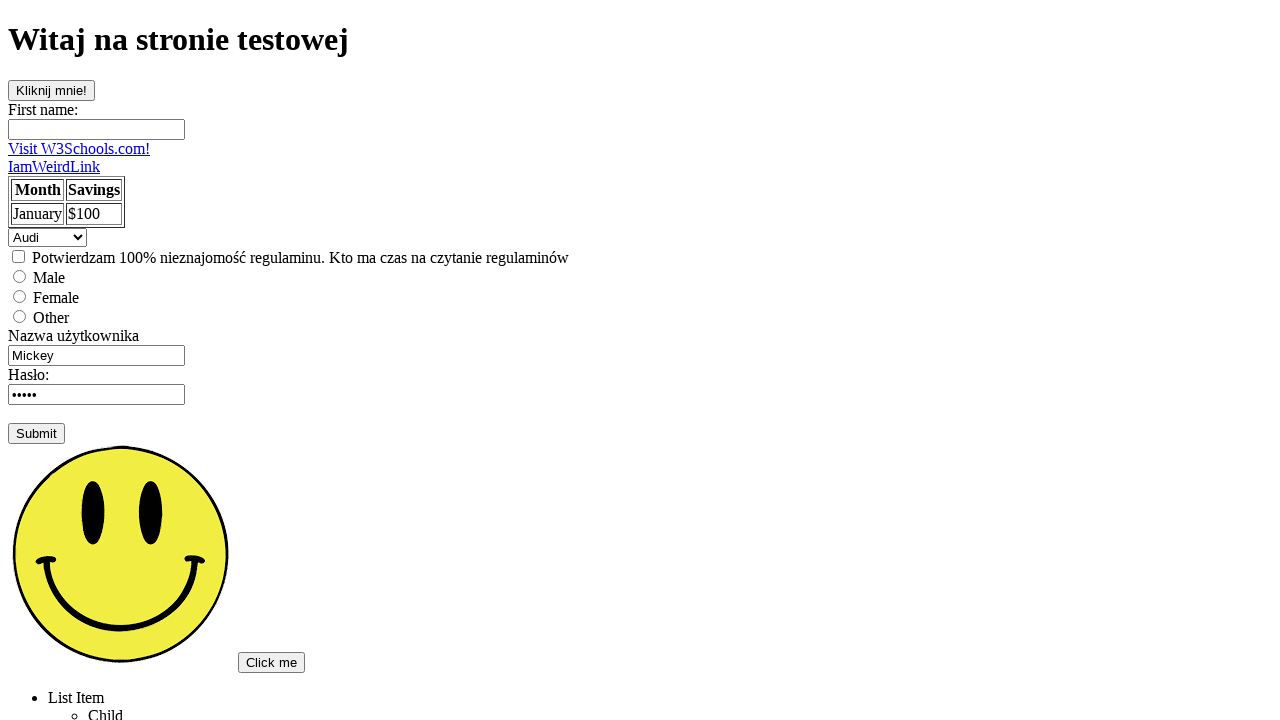

Clicked on 'clickOnMe' button at (52, 90) on #clickOnMe
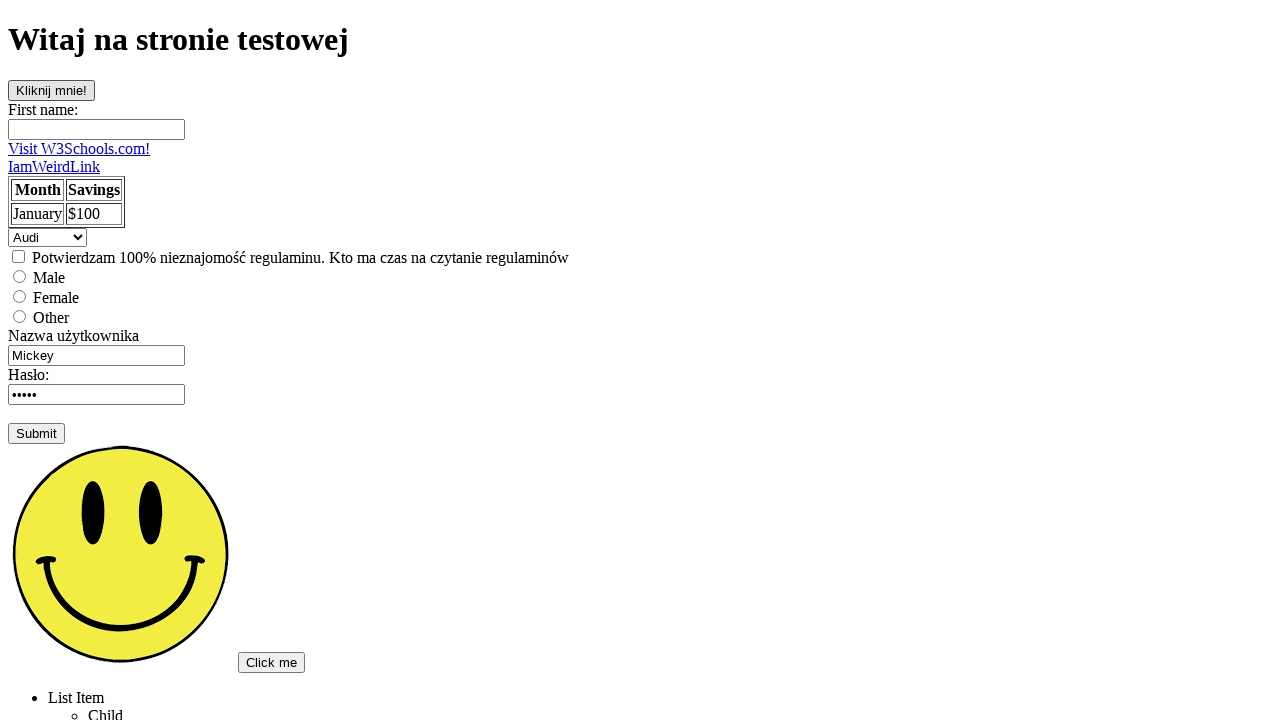

Clicked on fname input field at (96, 129) on #fname
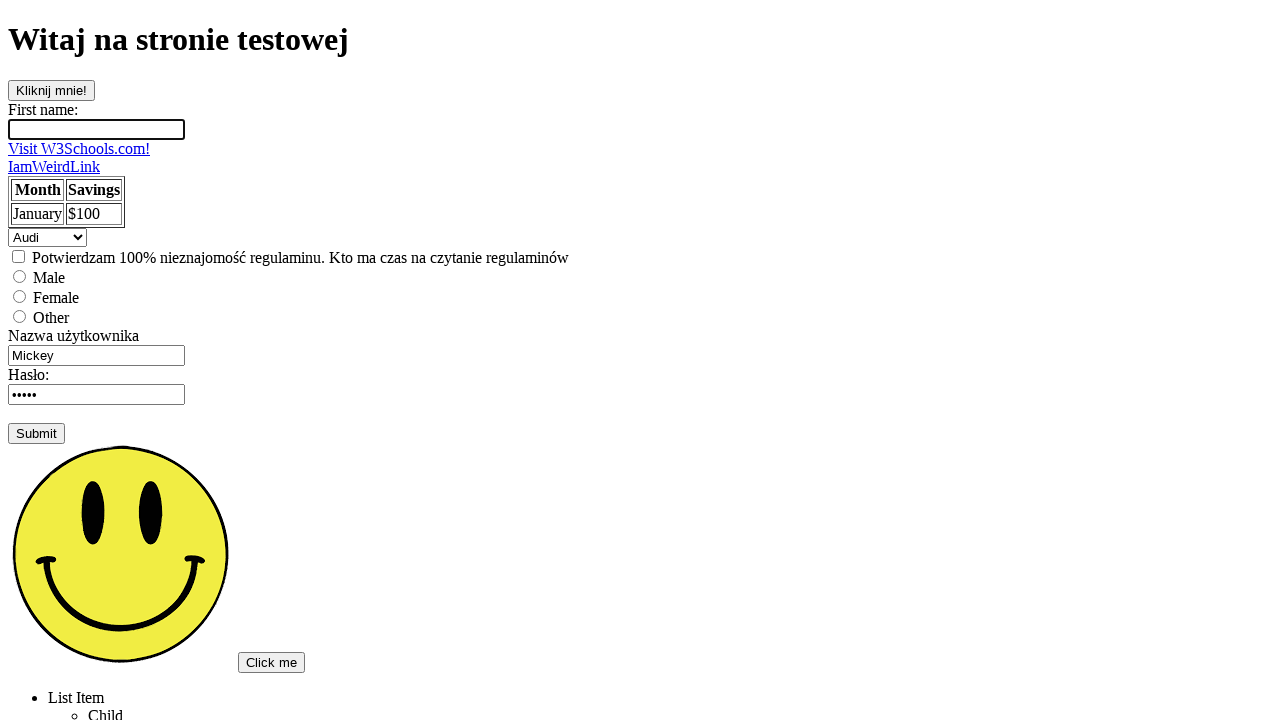

Filled fname field with 'Genowef' on input[name='fname']
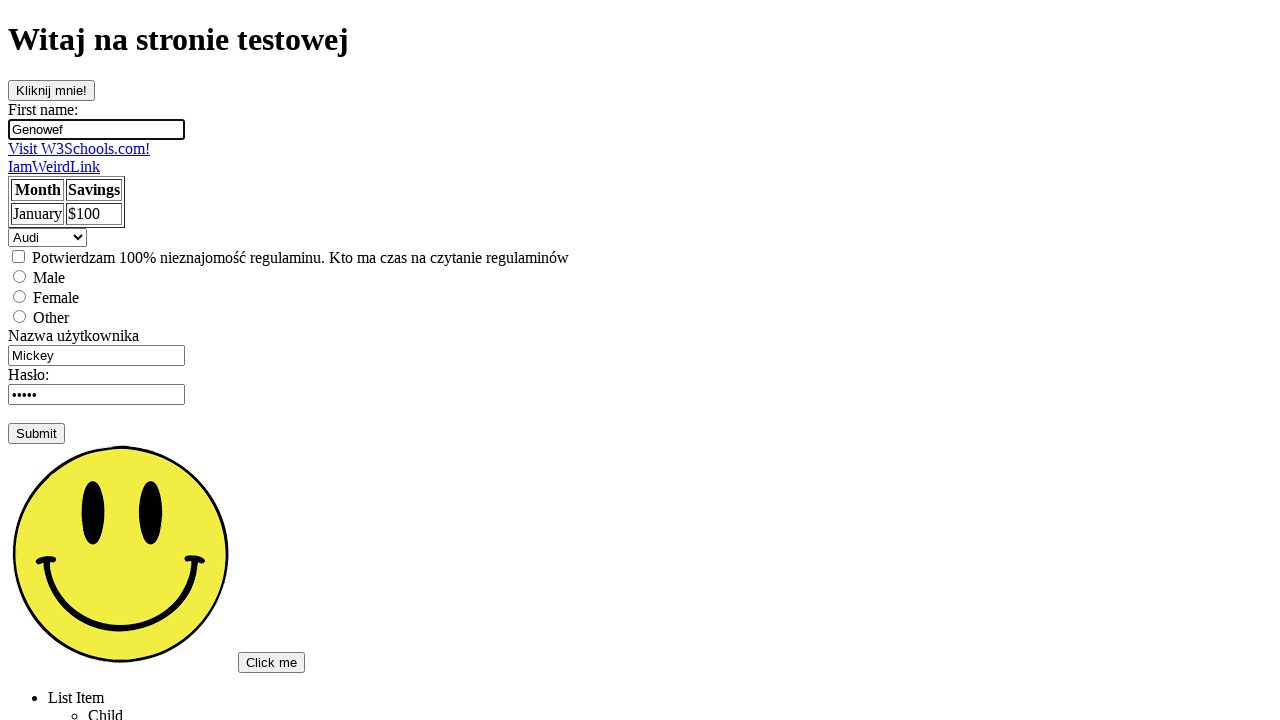

Filled username field with 'admin' on input[name='username']
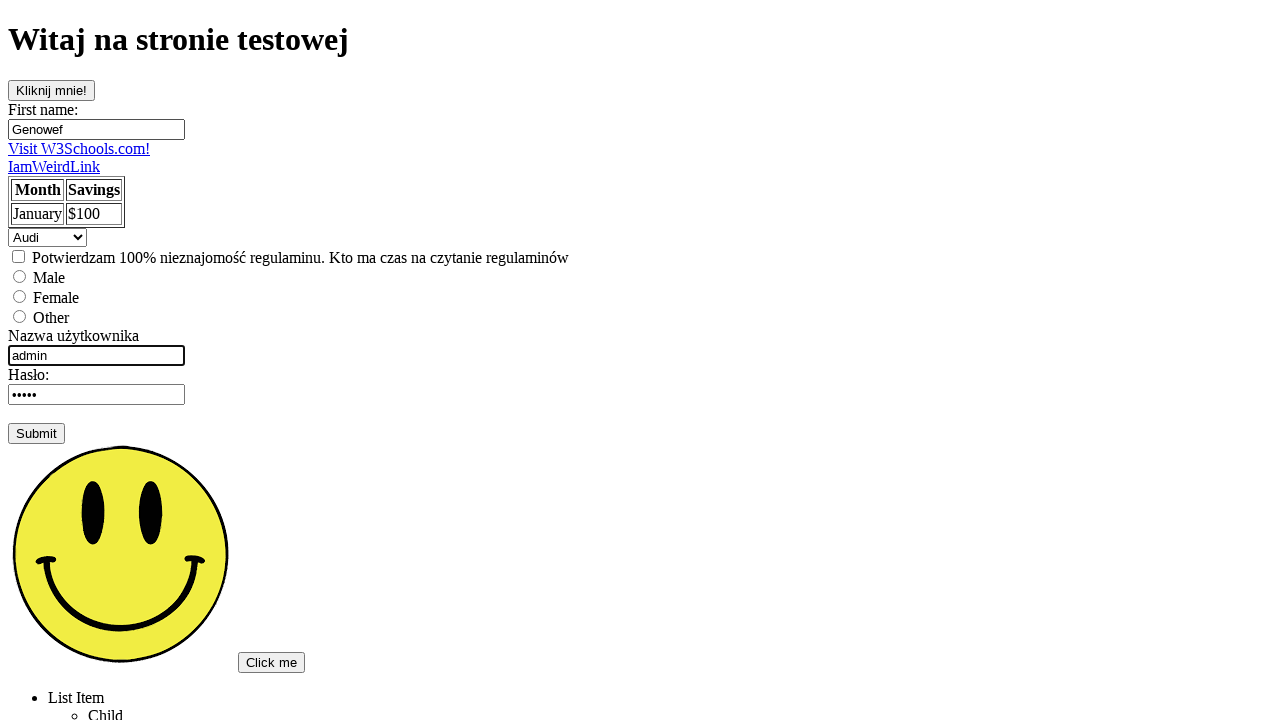

Pressed Tab key on username field on input[name='username']
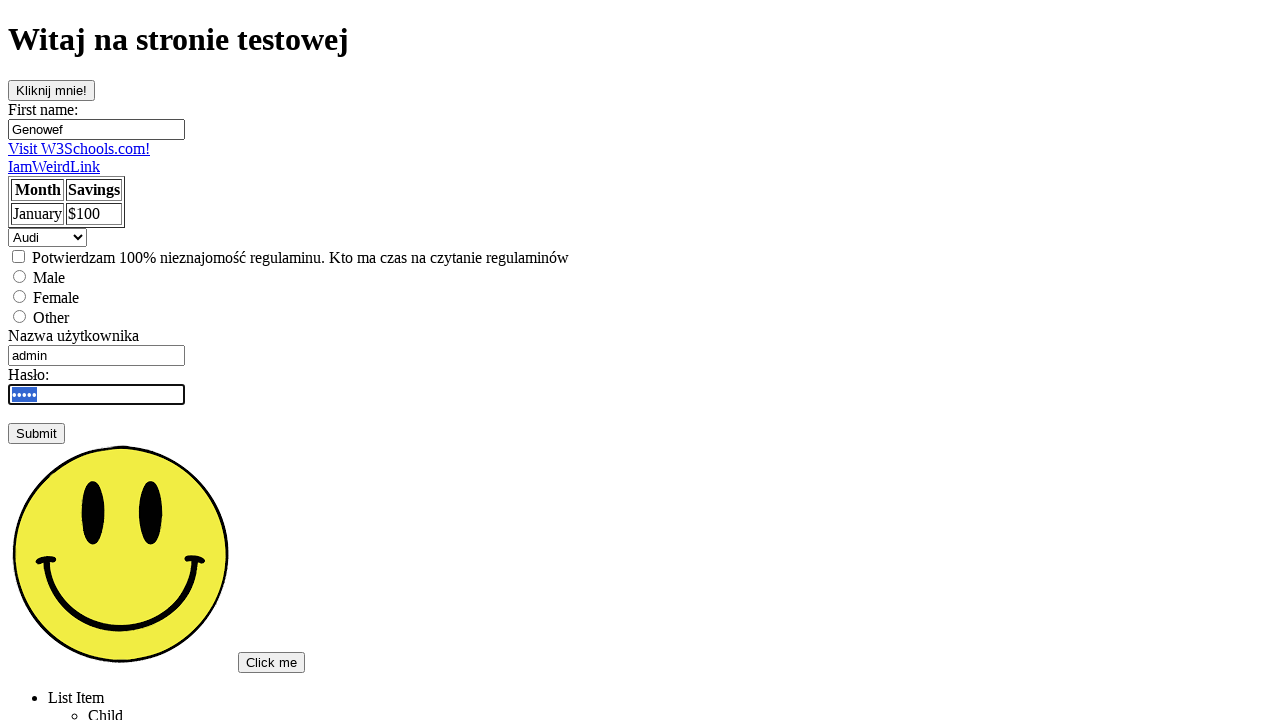

Clicked checkbox to toggle it at (18, 256) on input[type='checkbox']
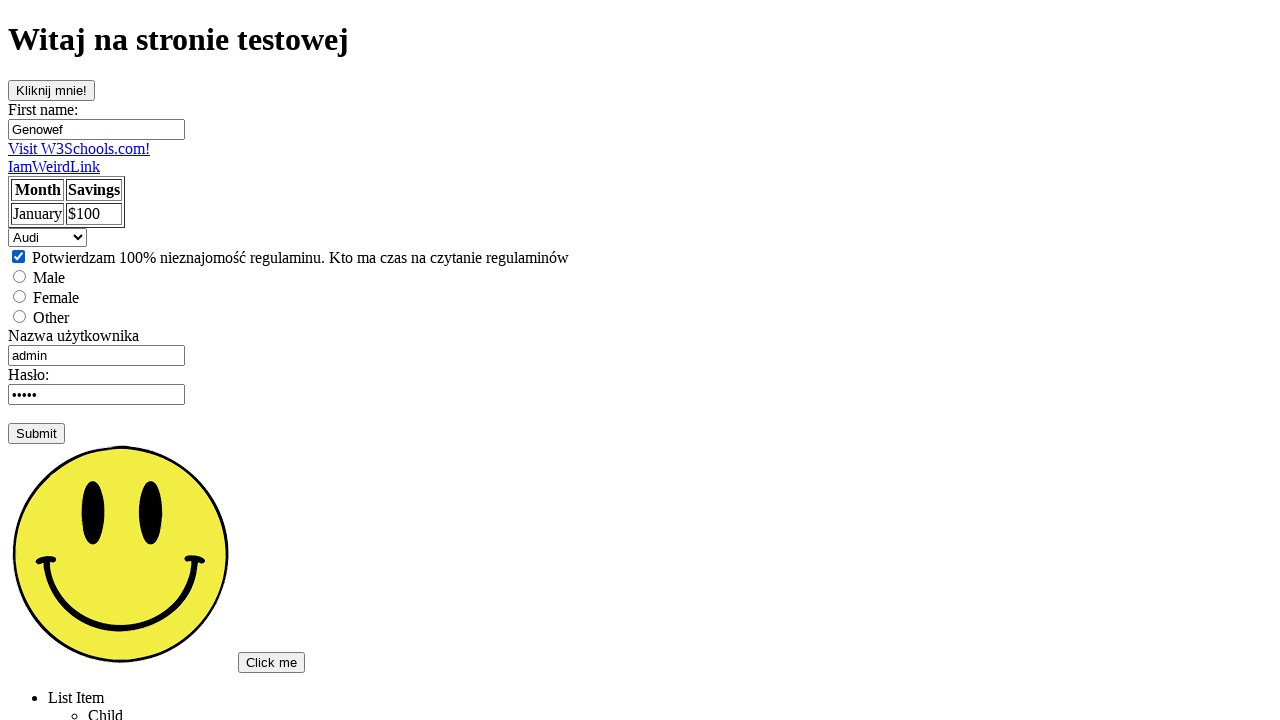

Selected 'male' radio button at (20, 276) on input[value='male']
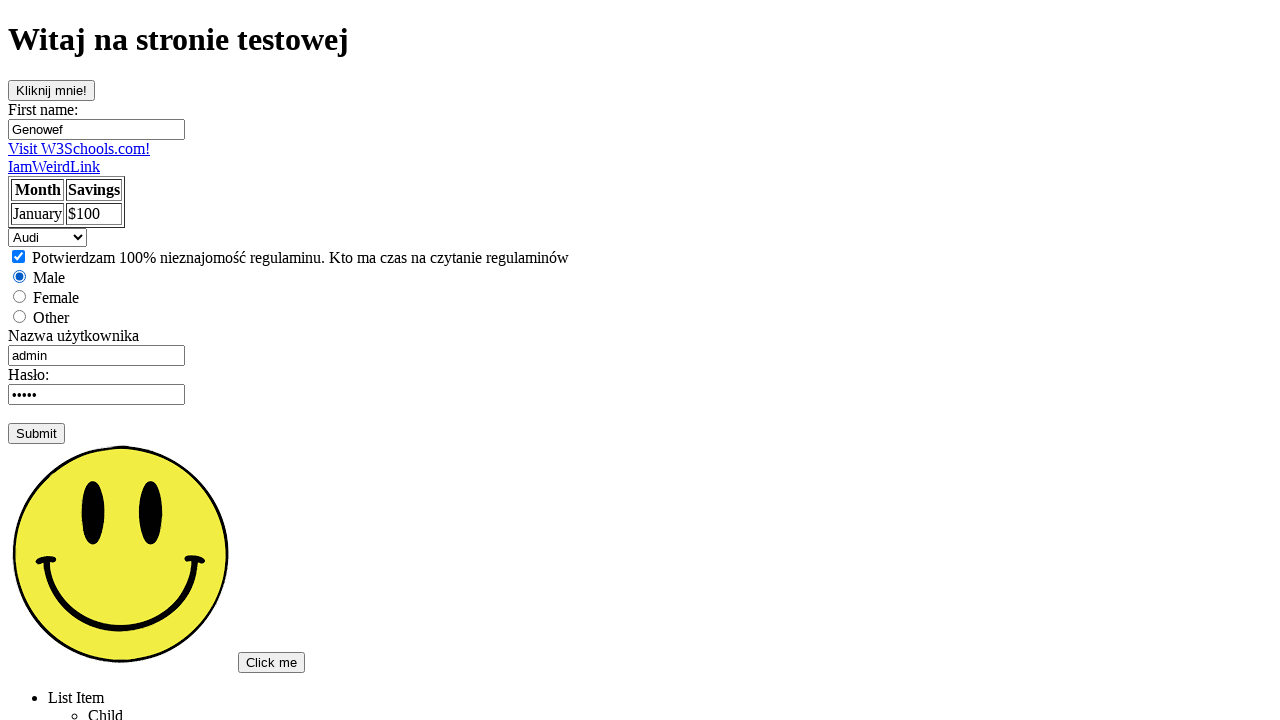

Selected dropdown option at index 2 on select
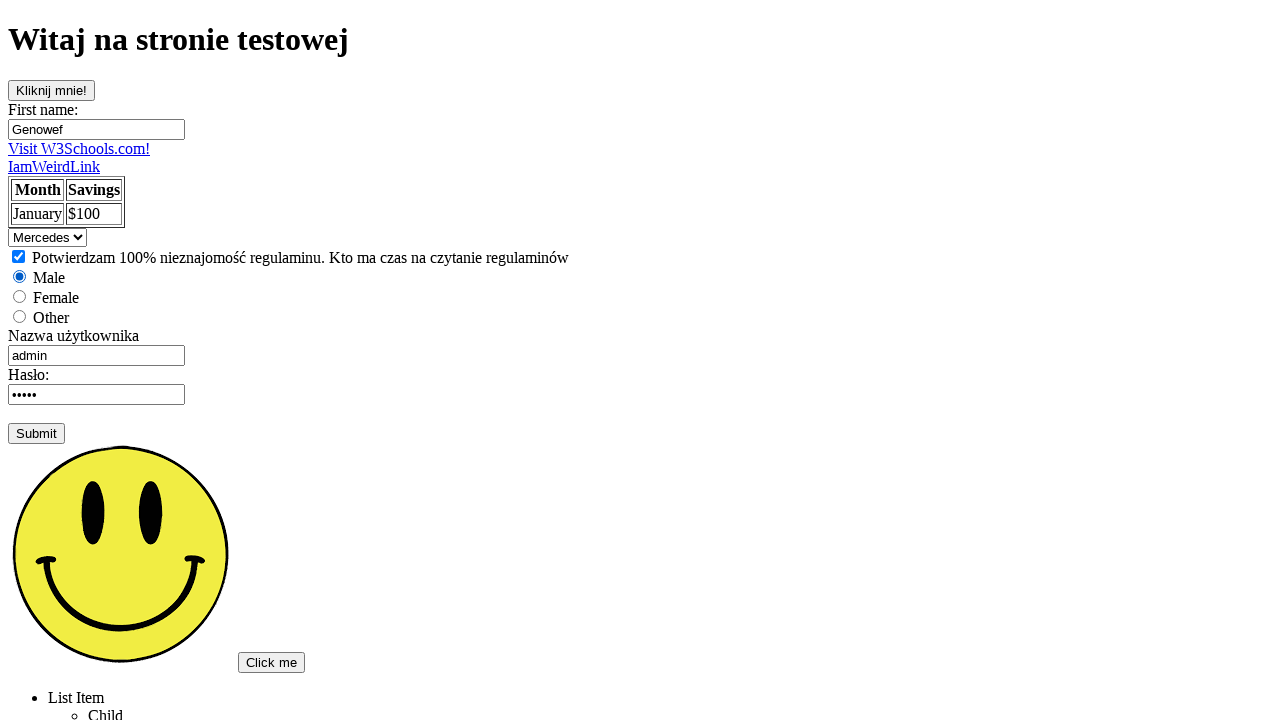

Selected 'Saab' from dropdown by label on select
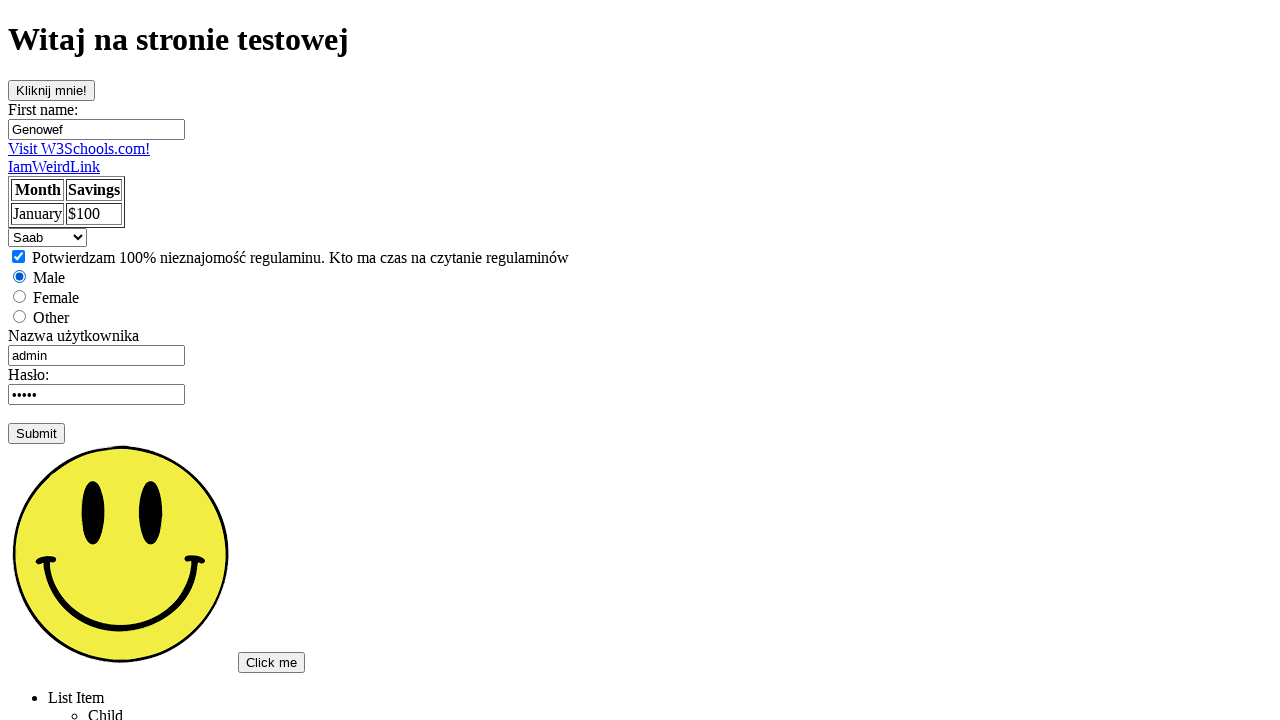

Selected 'audi' from dropdown by value on select
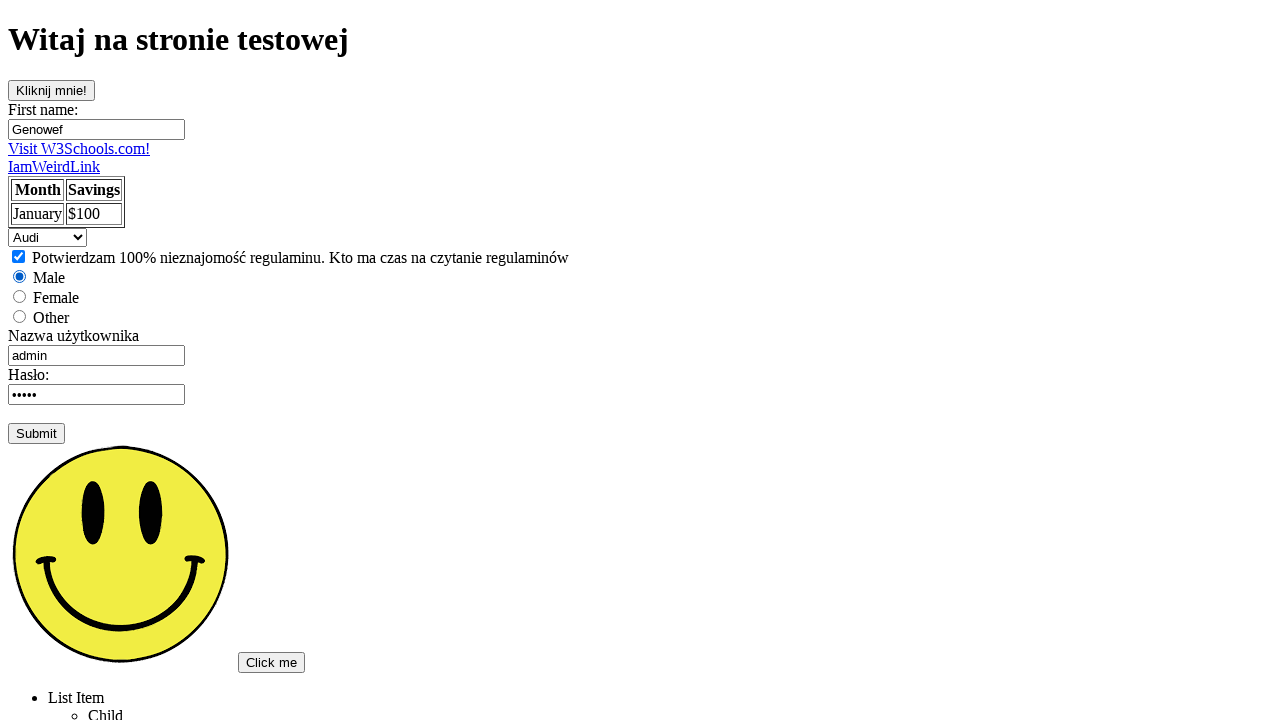

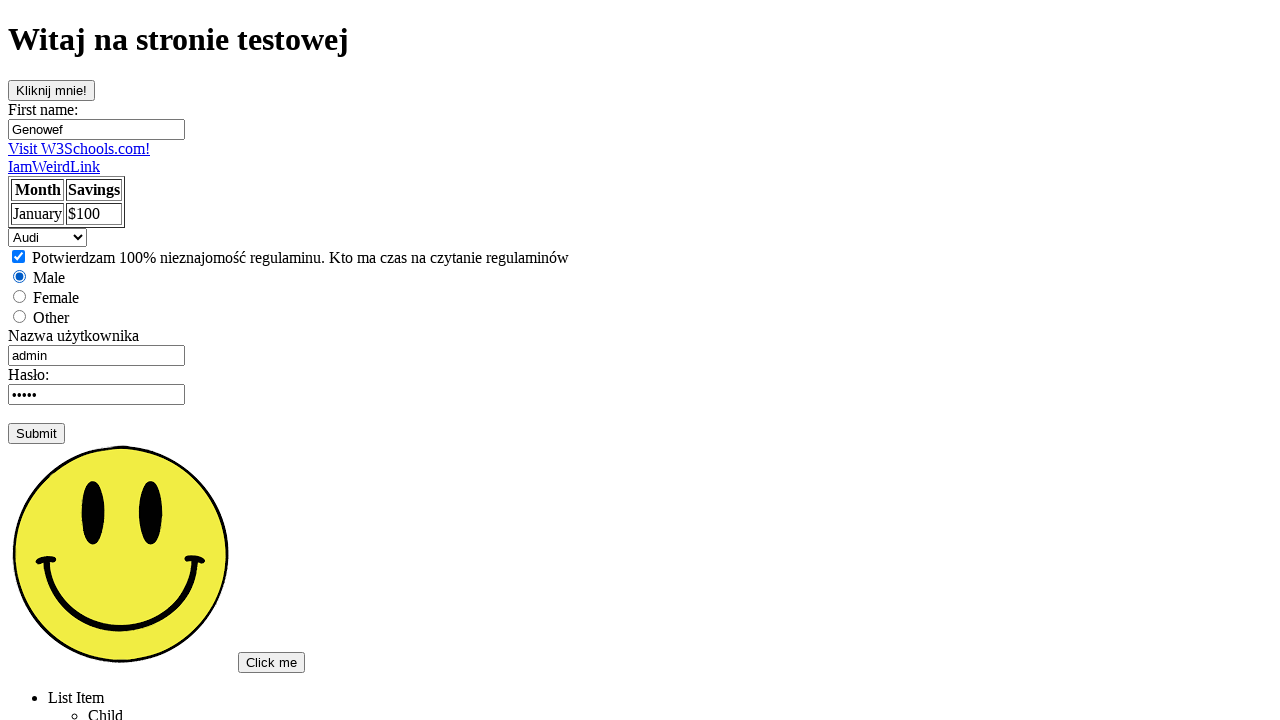